Tests the add/remove elements functionality by clicking the "Add Element" button twice to add two delete buttons, then clicking one delete button to remove it, and verifying only one element remains.

Starting URL: https://the-internet.herokuapp.com/add_remove_elements/

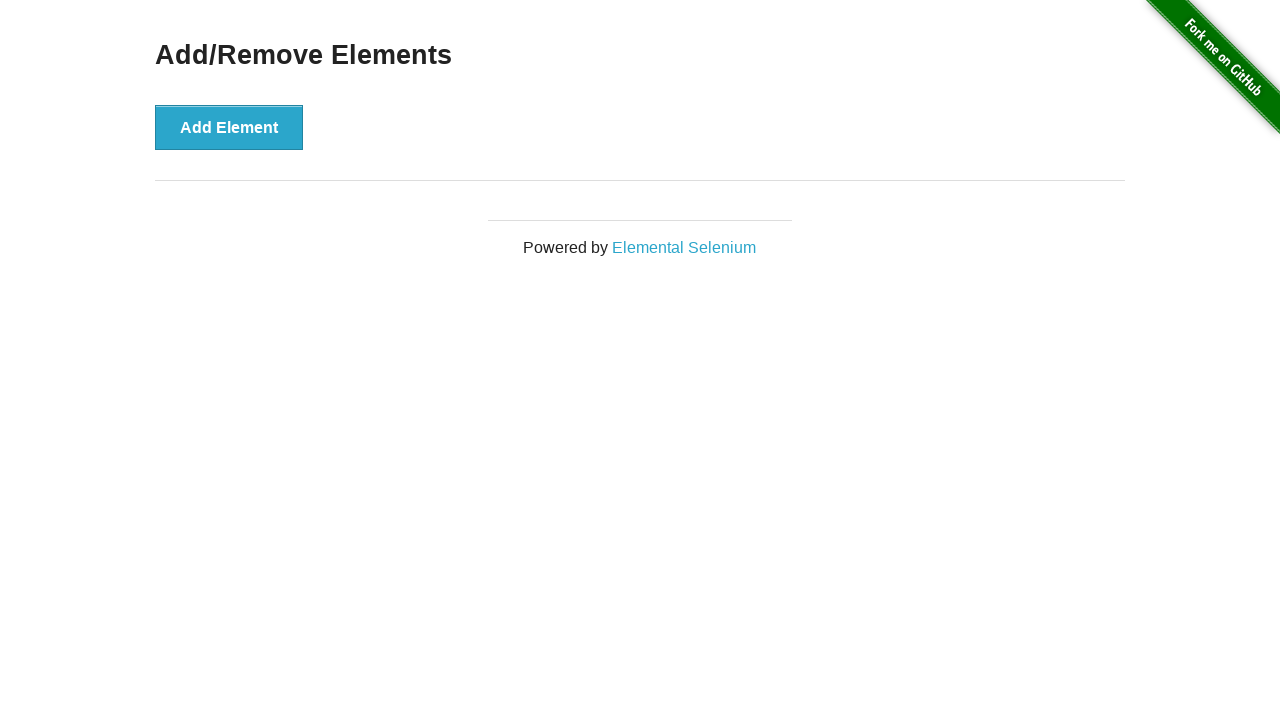

Navigated to Add/Remove Elements page
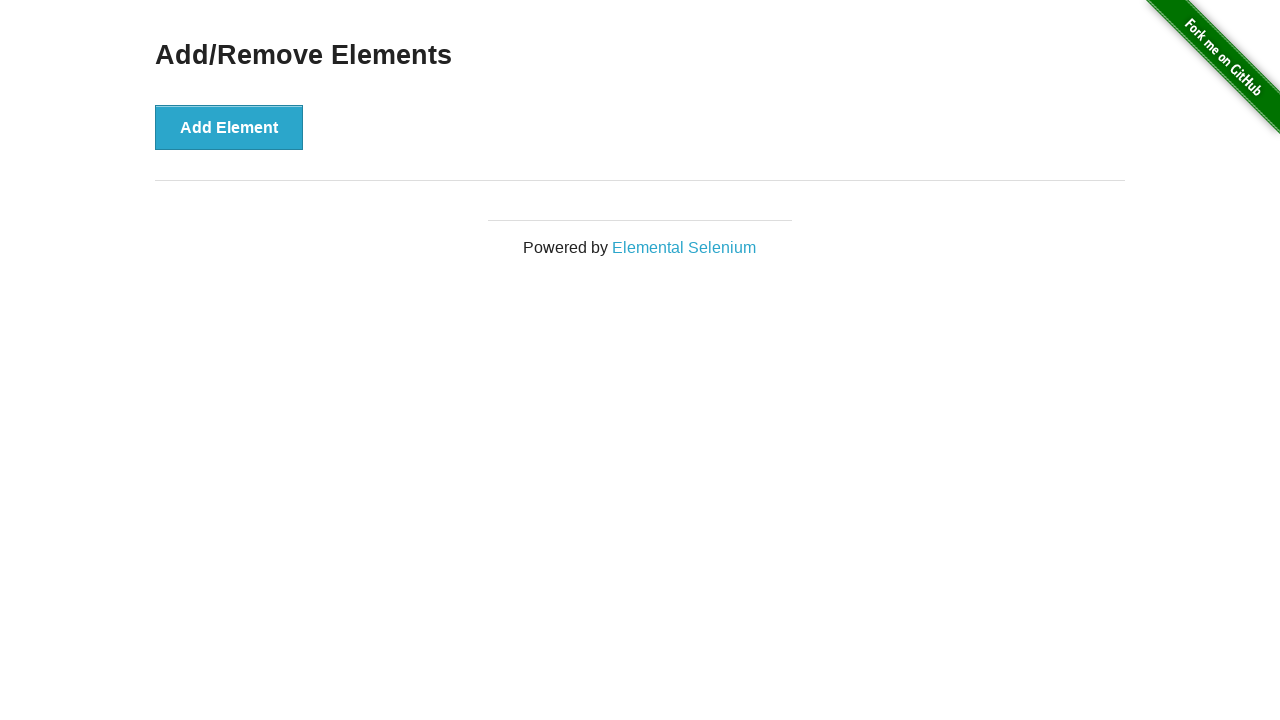

Clicked 'Add Element' button (first time) at (229, 127) on xpath=//button[text()='Add Element']
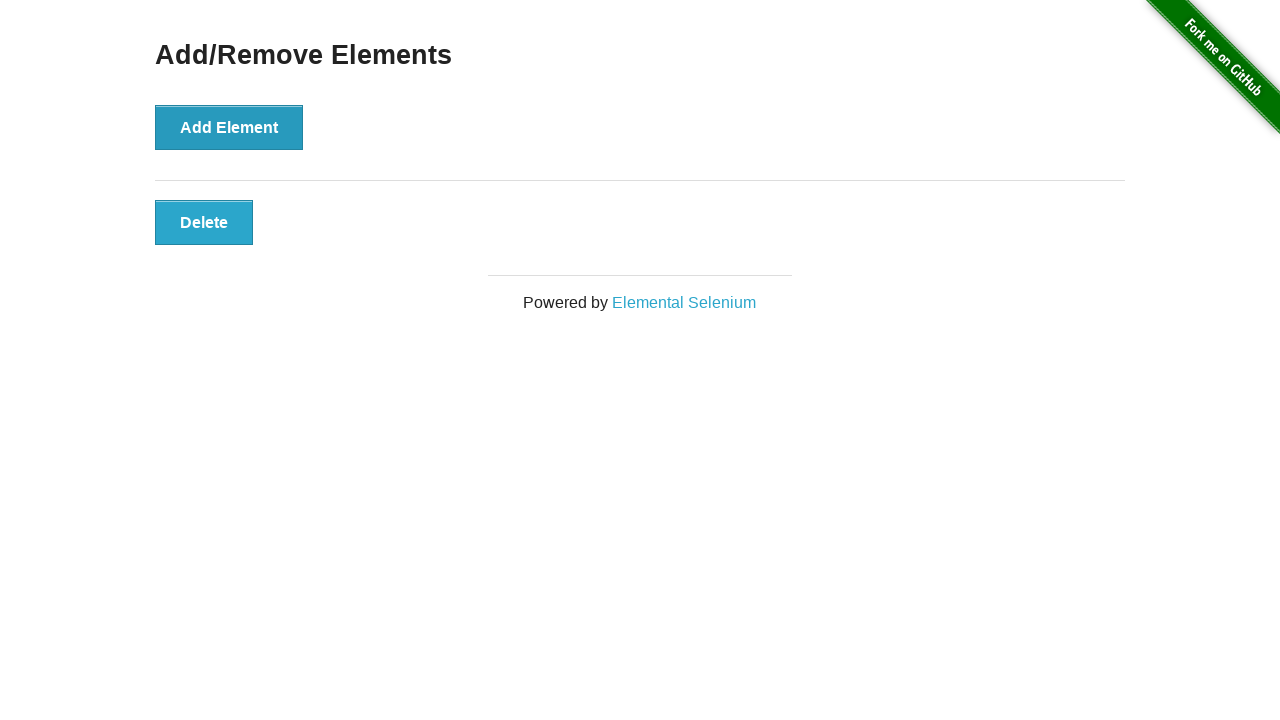

Clicked 'Add Element' button (second time) at (229, 127) on xpath=//button[text()='Add Element']
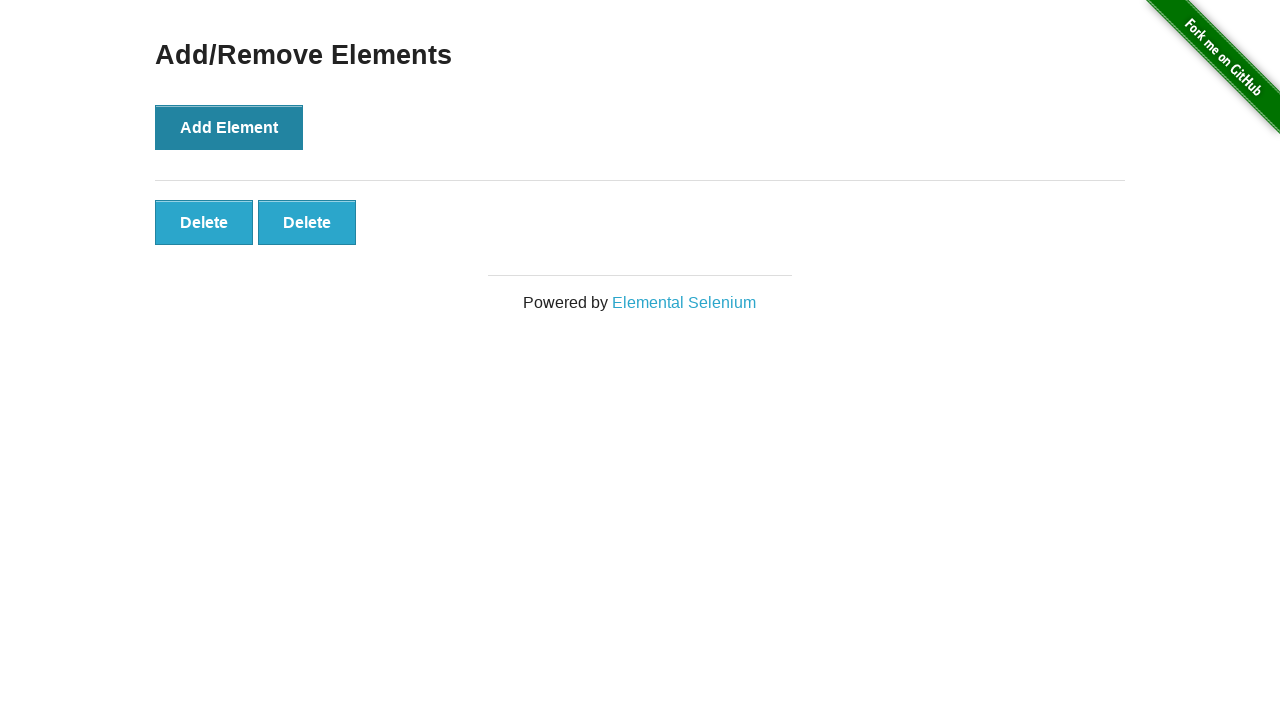

Clicked first 'Delete' button to remove one element at (204, 222) on xpath=//button[text()='Delete']
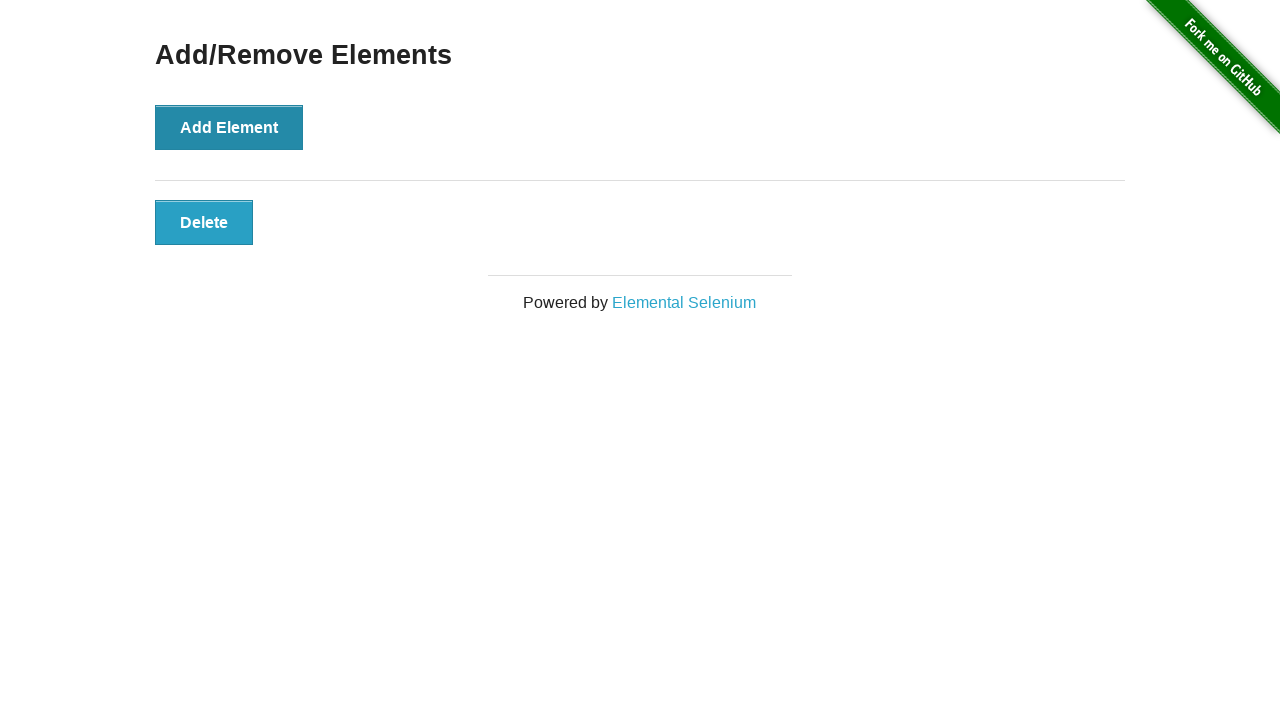

Verified that 1 delete element(s) remain
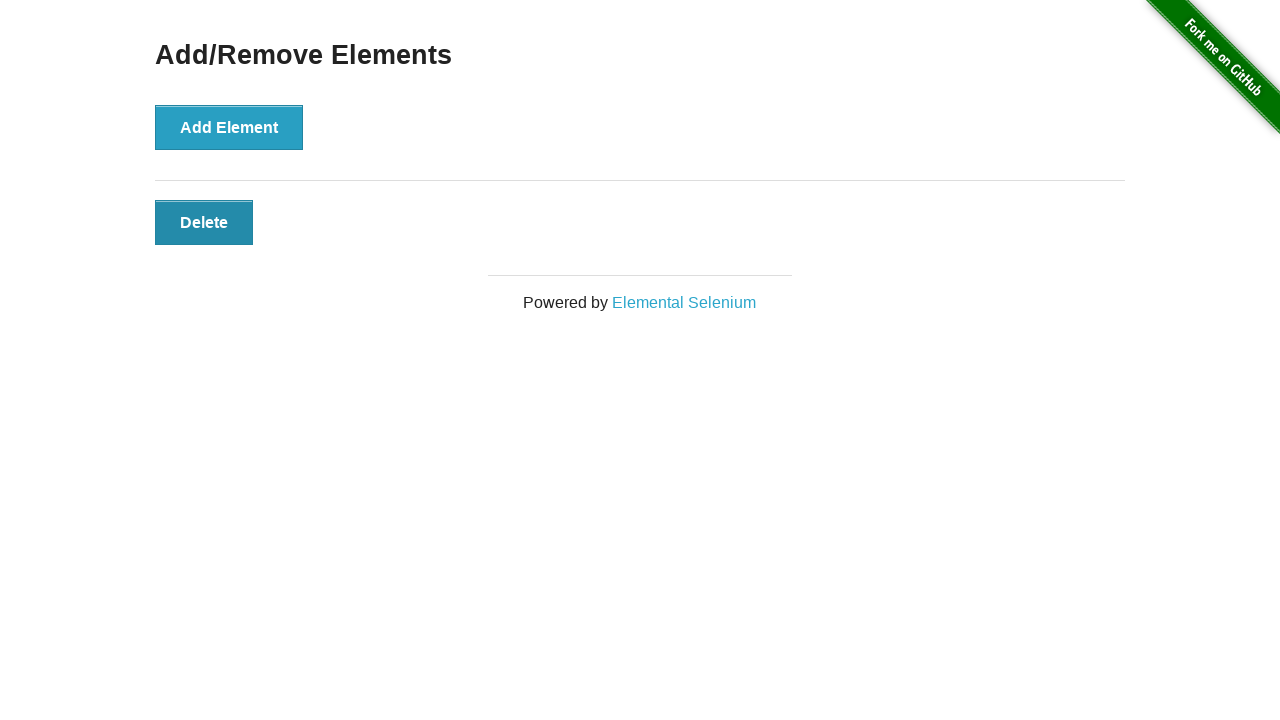

Assertion passed: exactly 1 delete element remains
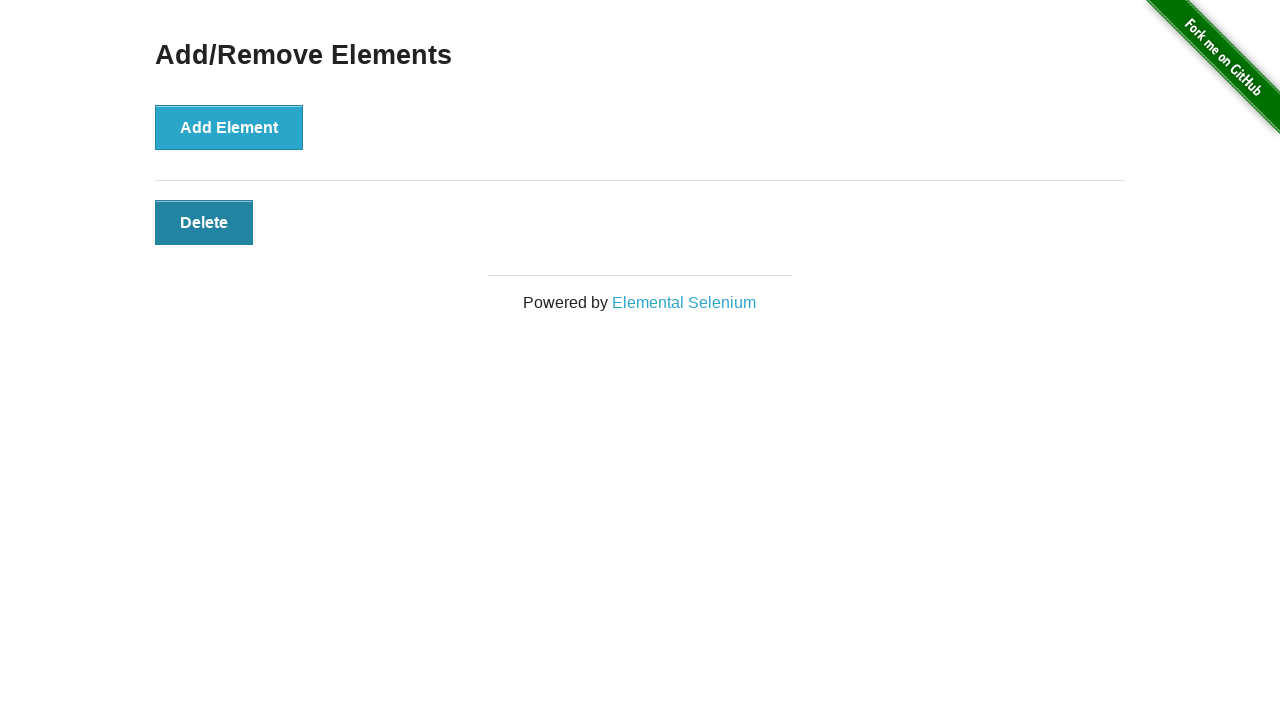

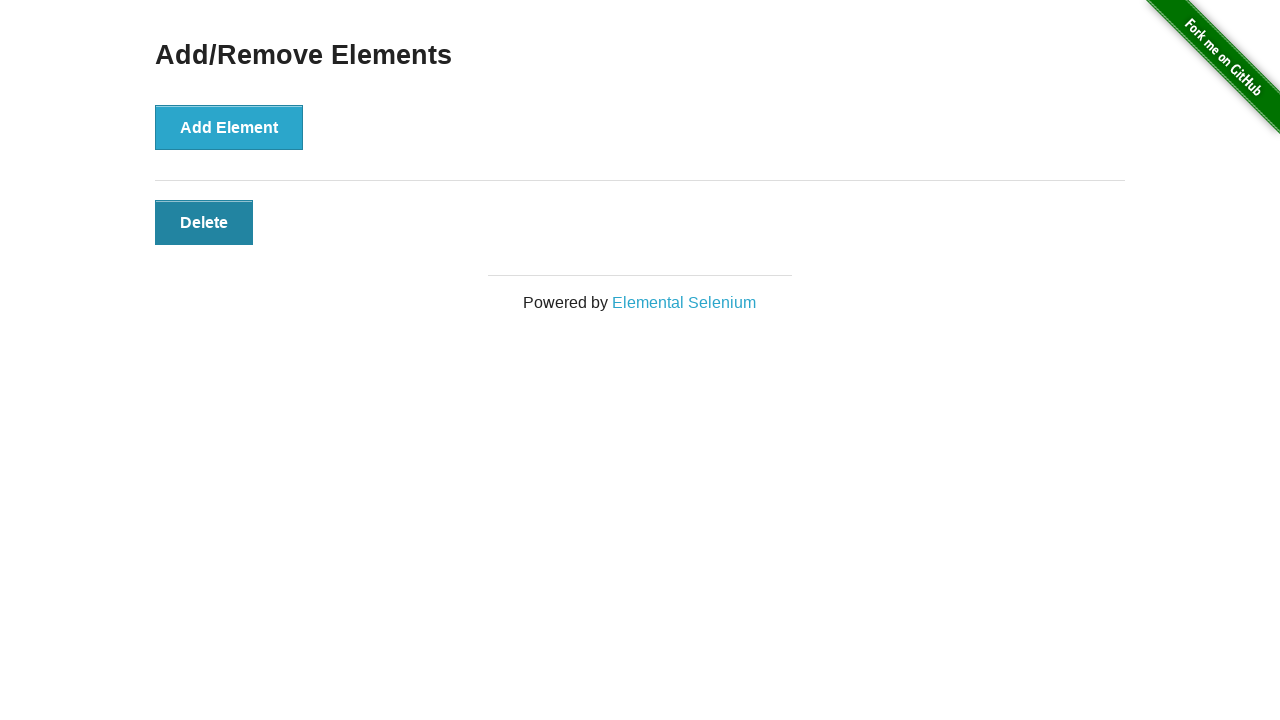